Tests form interaction by extracting a value from an image attribute, performing a calculation, filling the answer field, selecting a checkbox and radio button, and submitting the form.

Starting URL: http://suninjuly.github.io/get_attribute.html

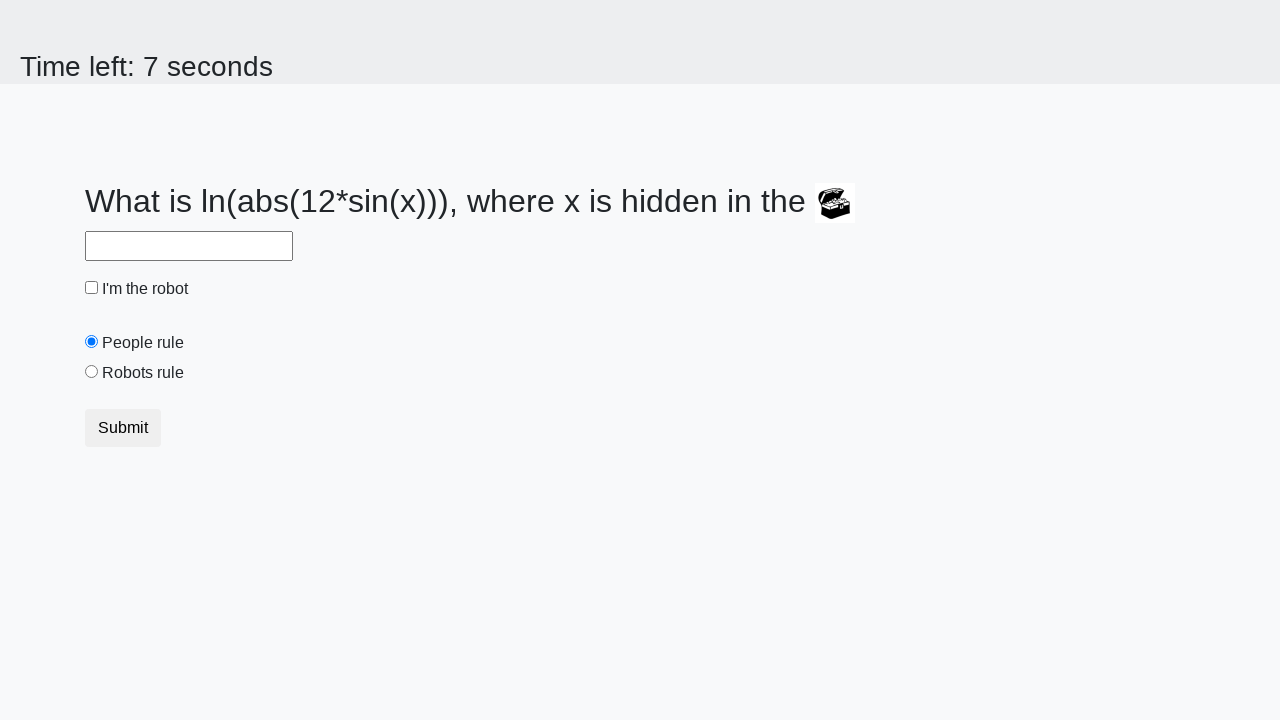

Located image element on page
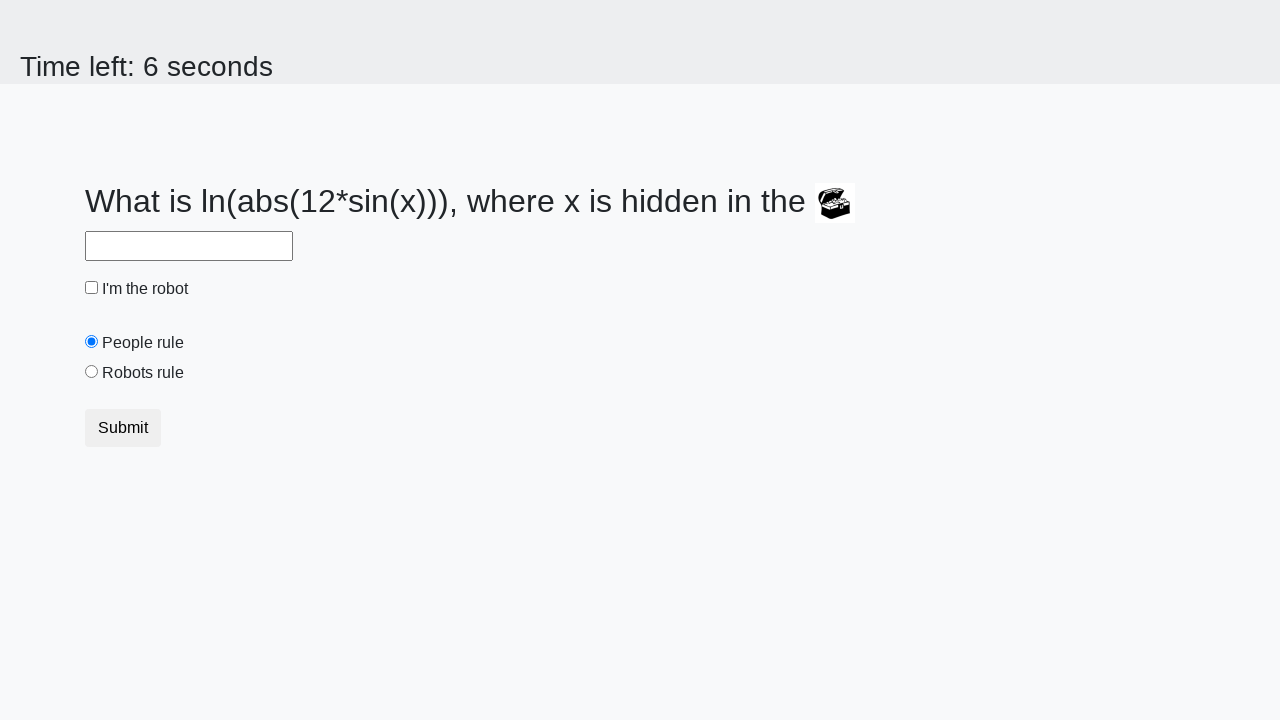

Extracted valuex attribute from image: 524
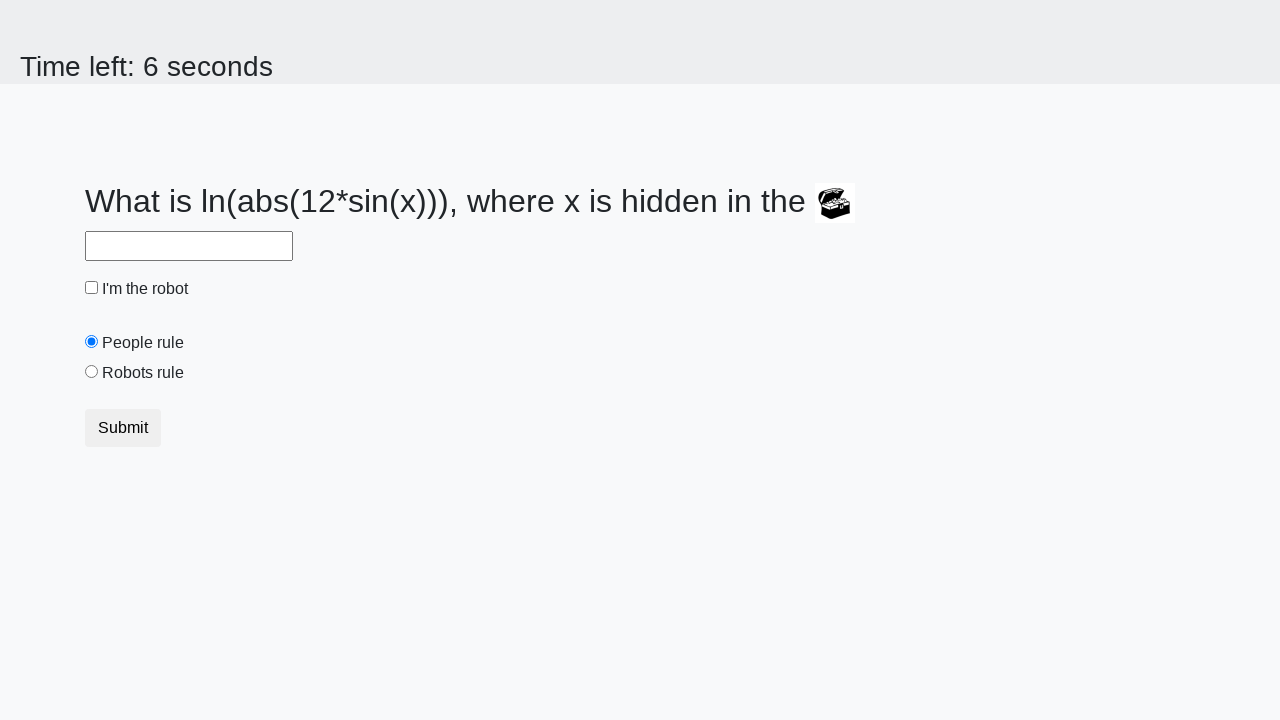

Calculated answer value using formula: 1.9773686114076479
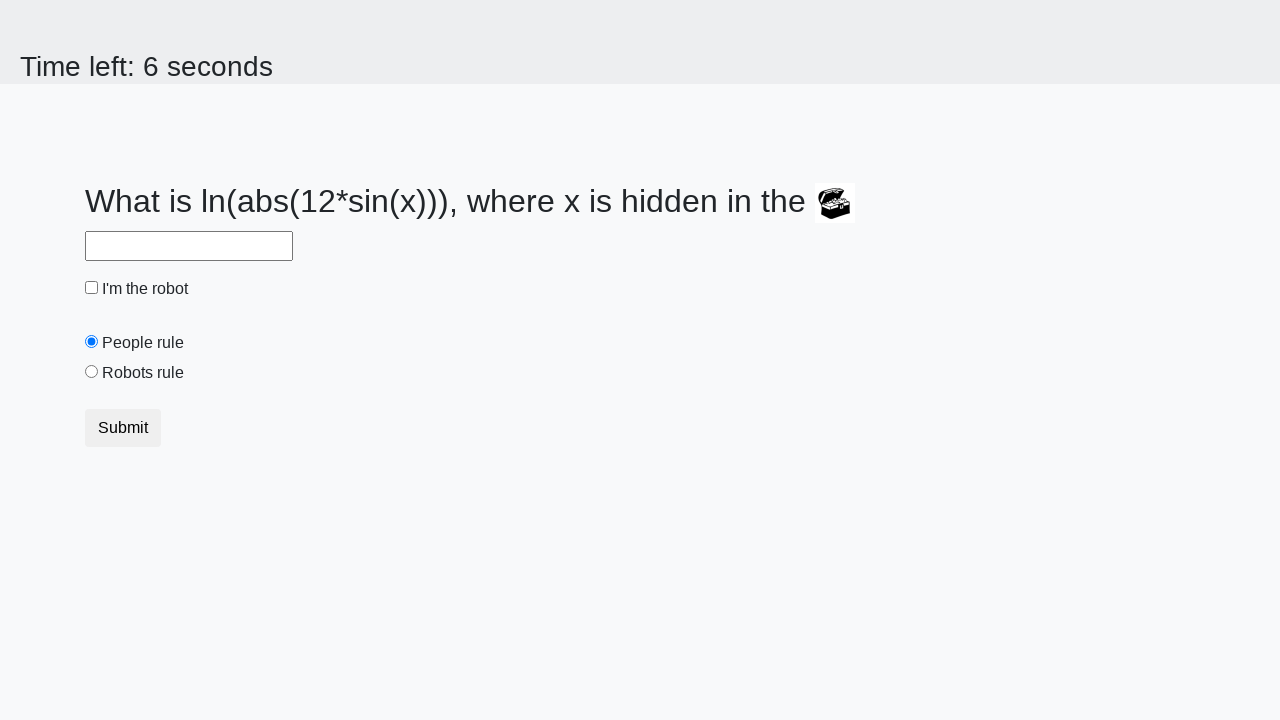

Filled answer field with calculated value: 1.9773686114076479 on #answer
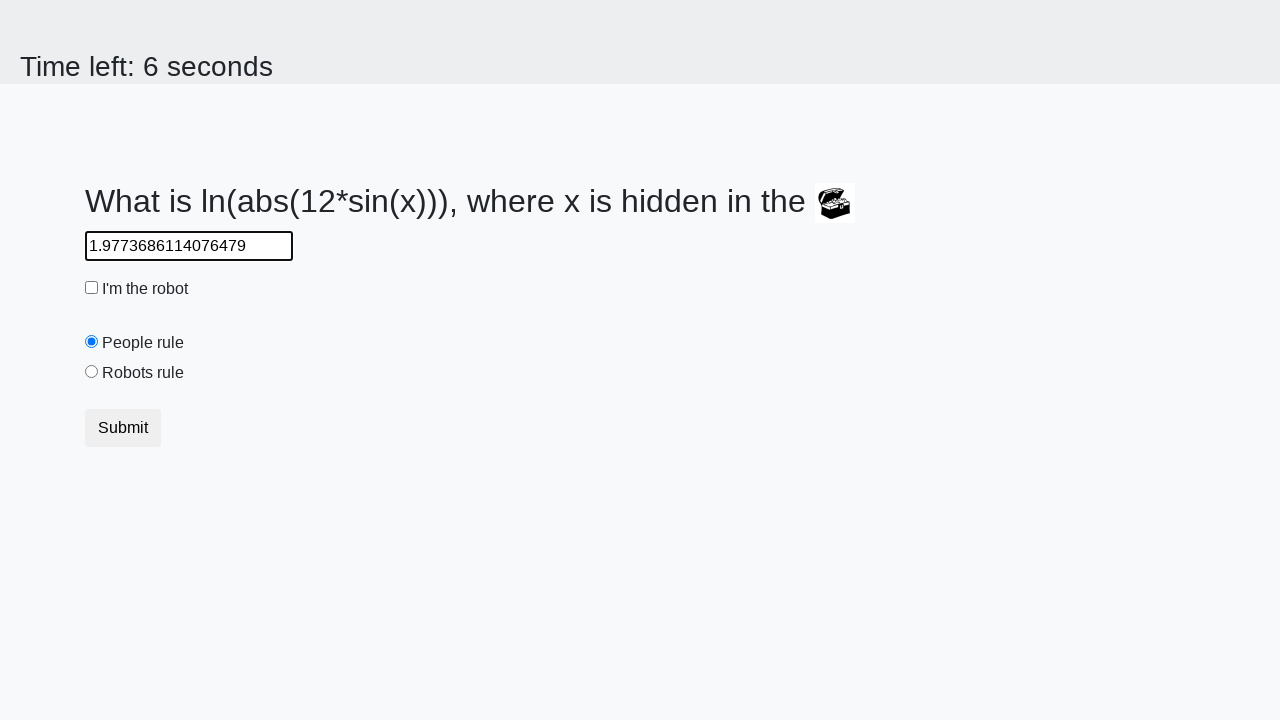

Clicked robot checkbox at (92, 288) on #robotCheckbox
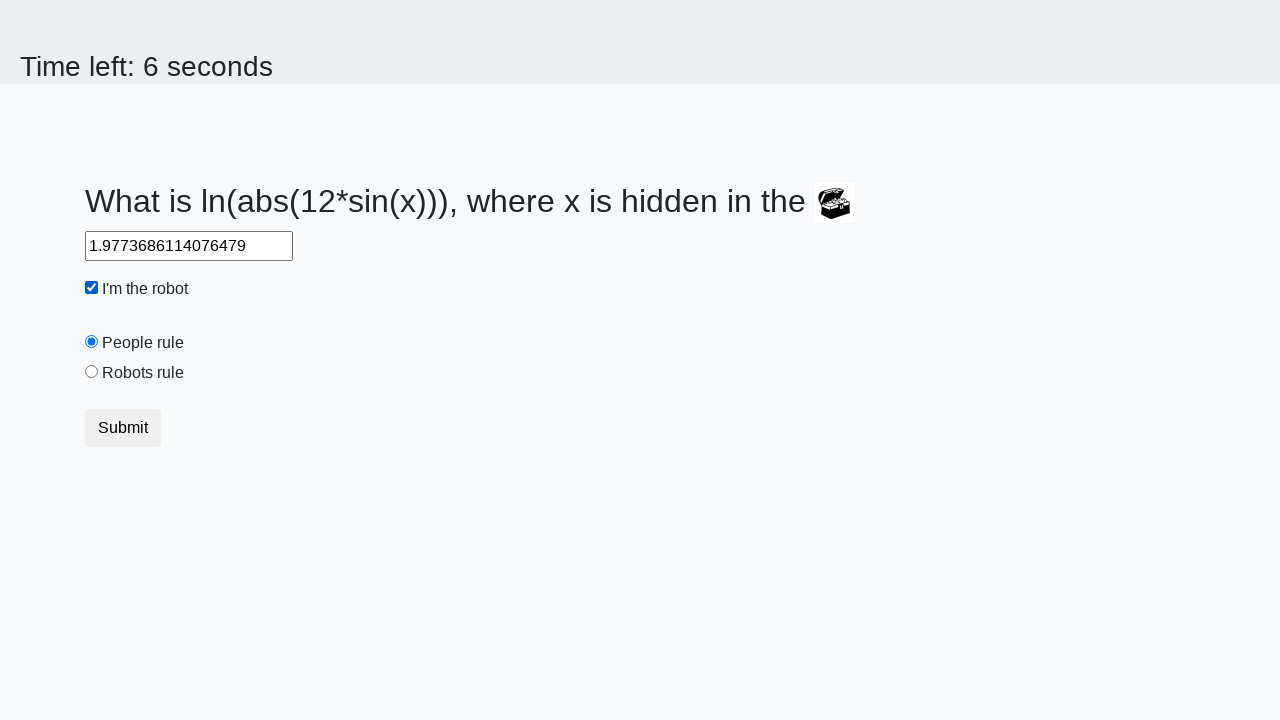

Clicked 'robots rule' radio button at (92, 372) on #robotsRule
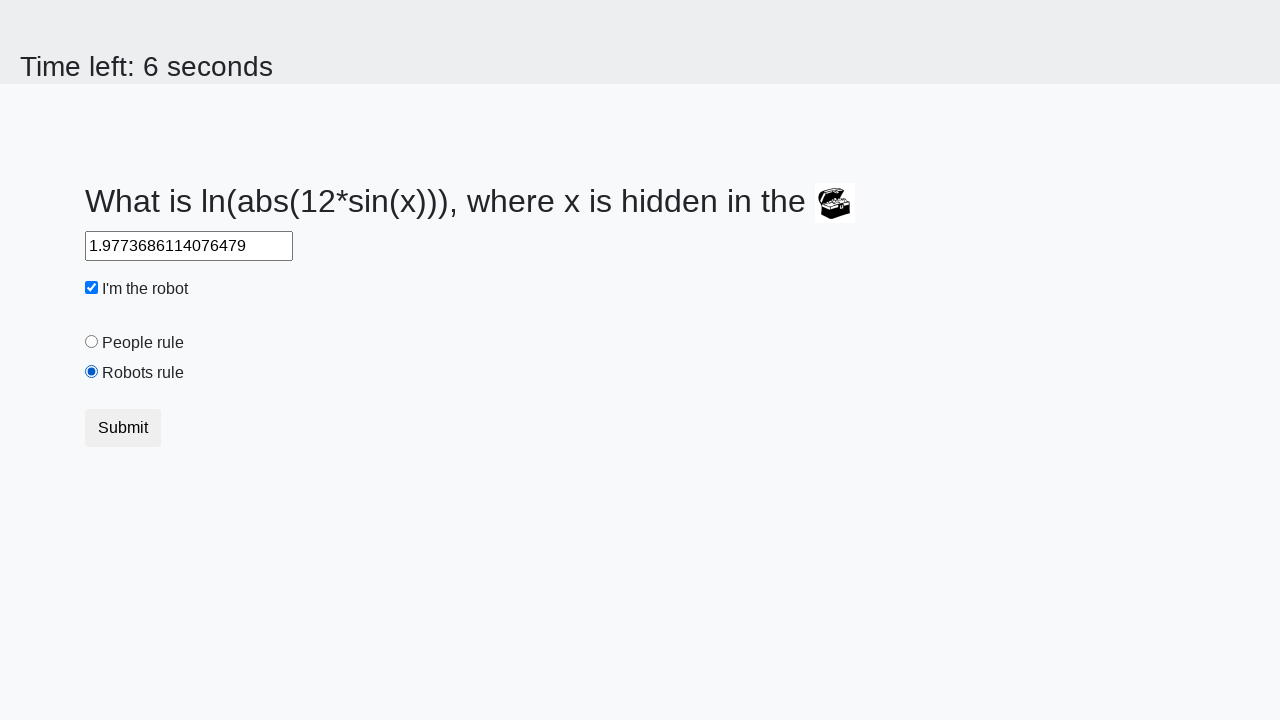

Clicked submit button at (123, 428) on .btn-default
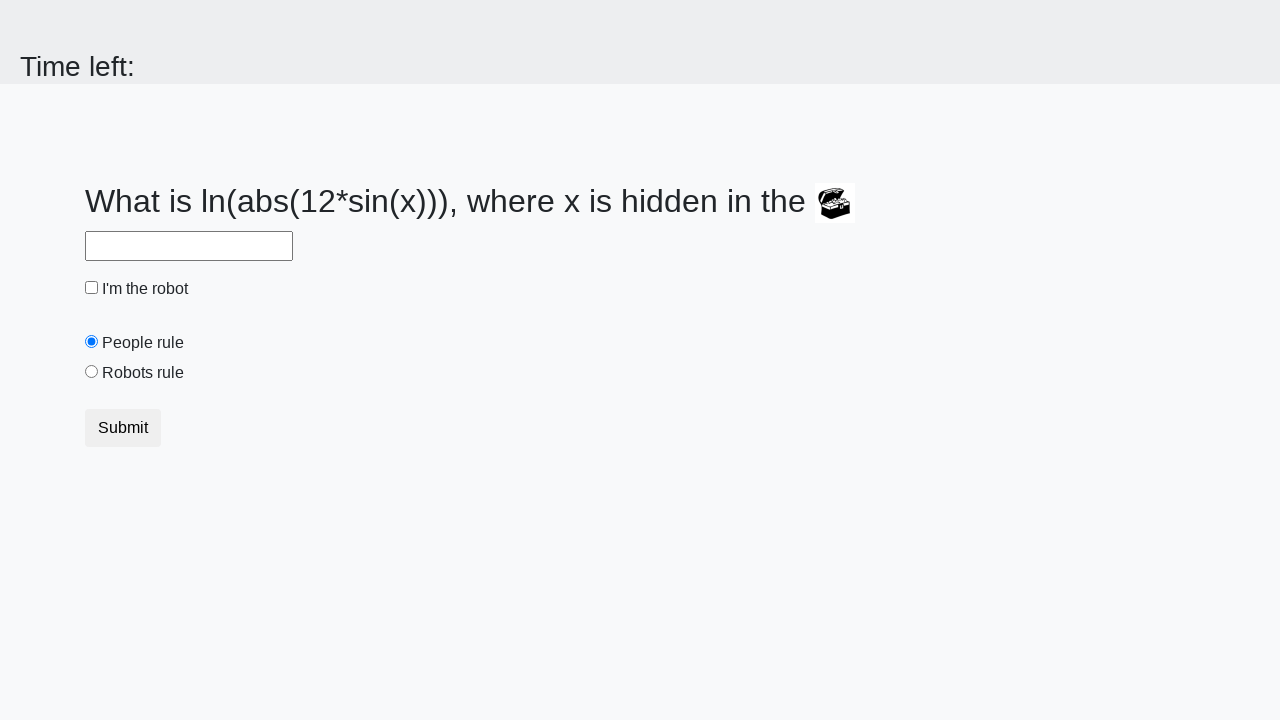

Set up alert handler to accept dialogs
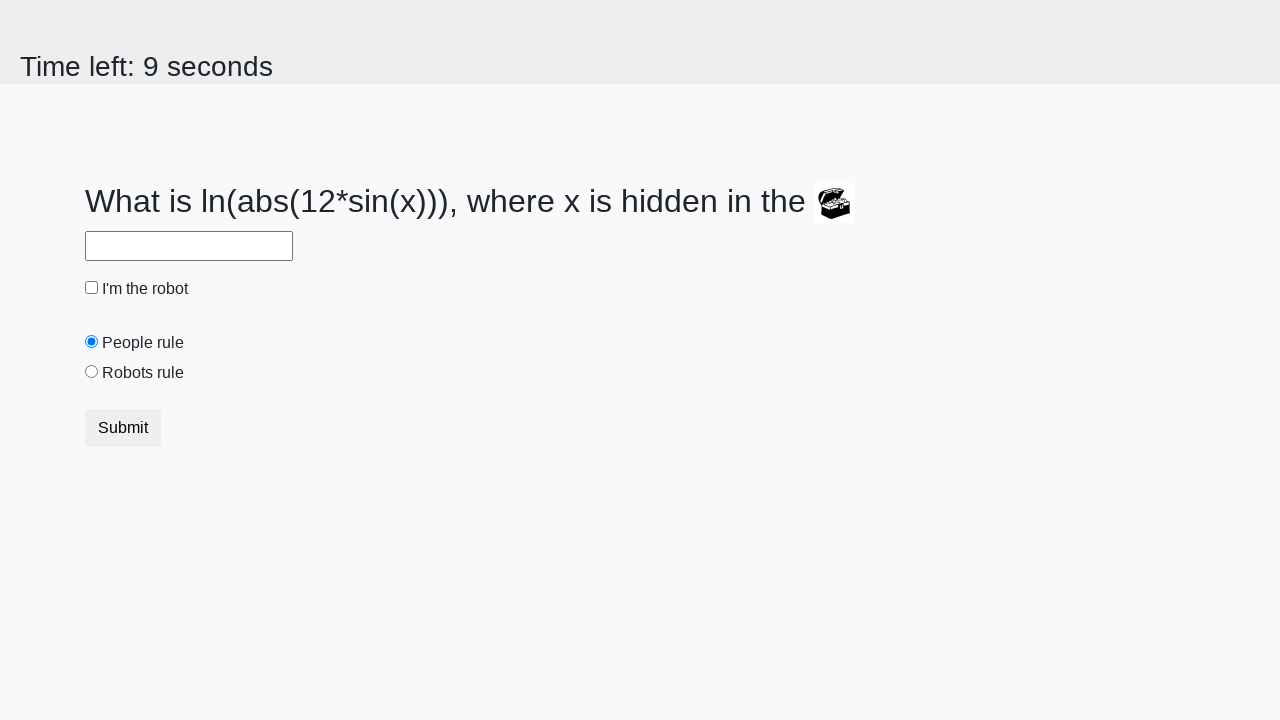

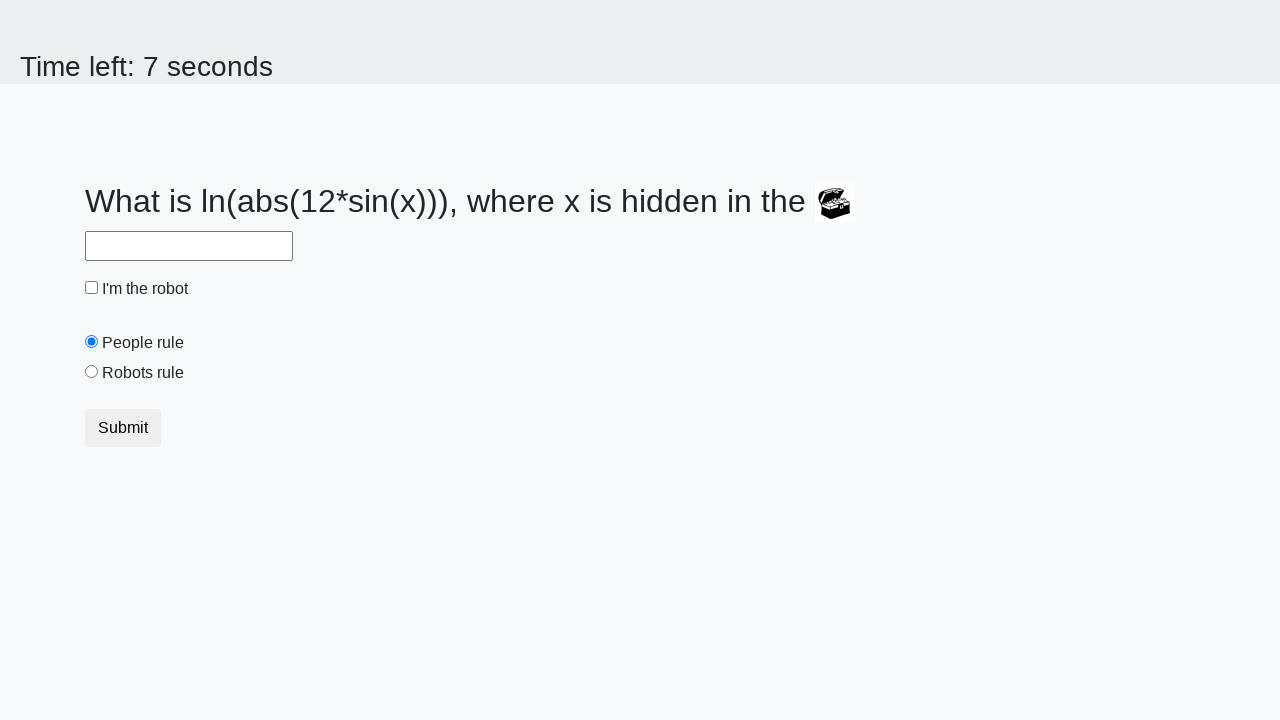